Tests dynamic controls functionality by clicking Enable/Disable buttons and verifying the textbox state changes and corresponding messages appear

Starting URL: https://the-internet.herokuapp.com/dynamic_controls

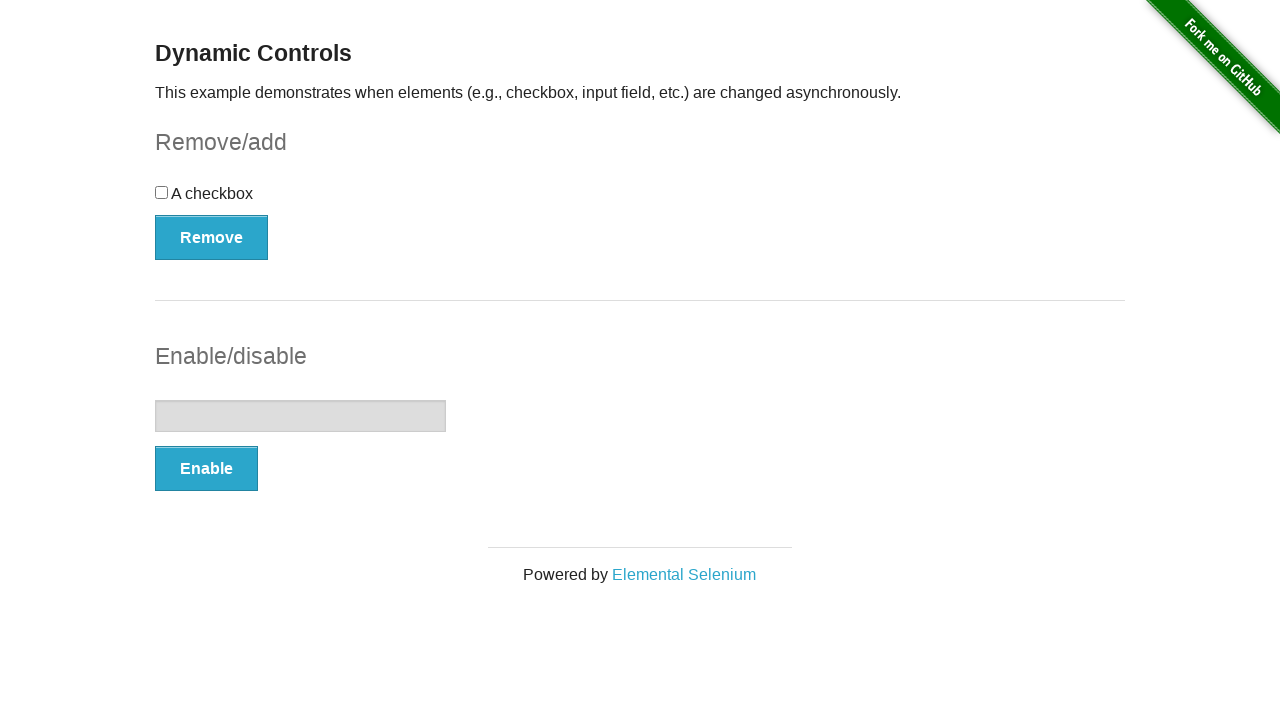

Clicked the Enable button at (206, 469) on xpath=//button[.='Enable']
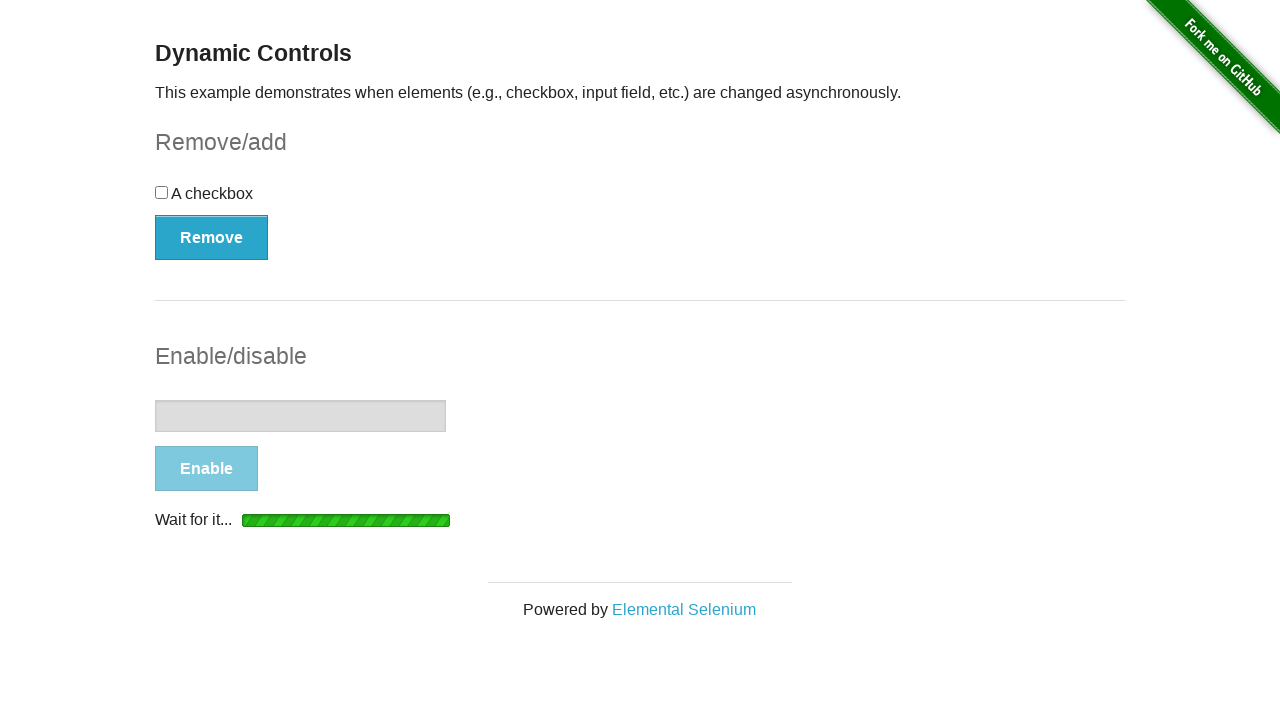

Waited for message element to appear
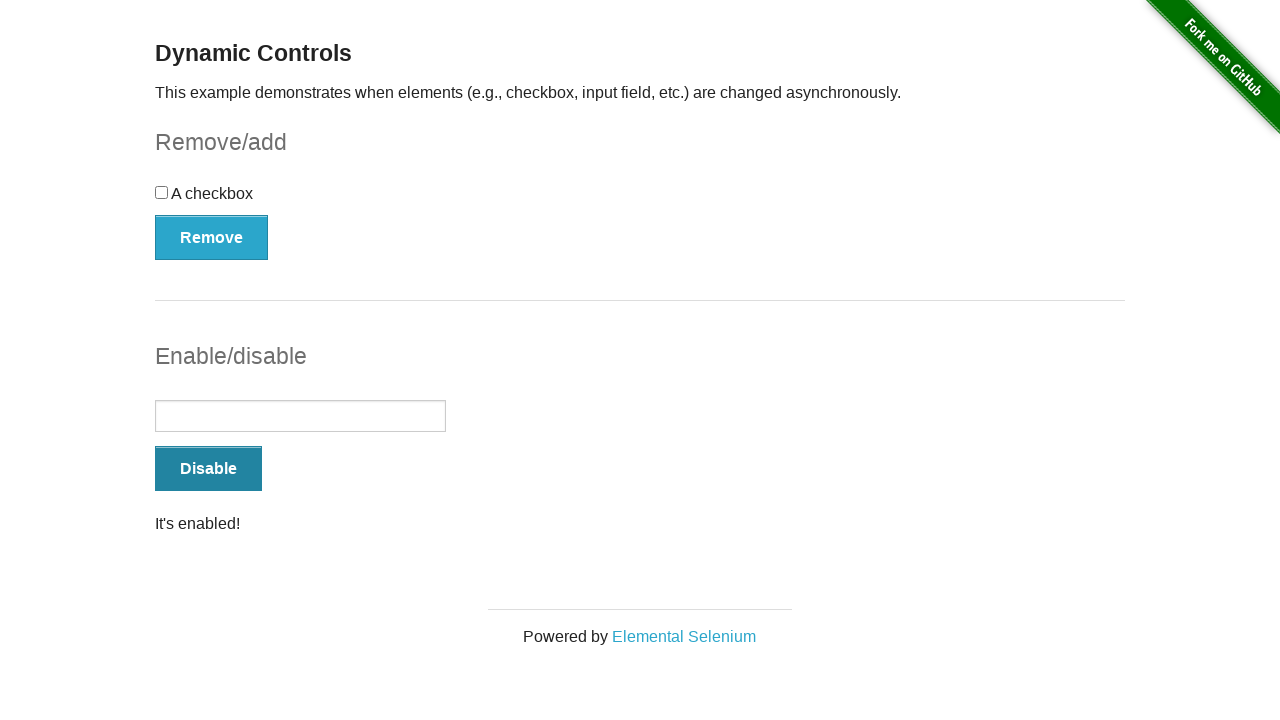

Located the message element
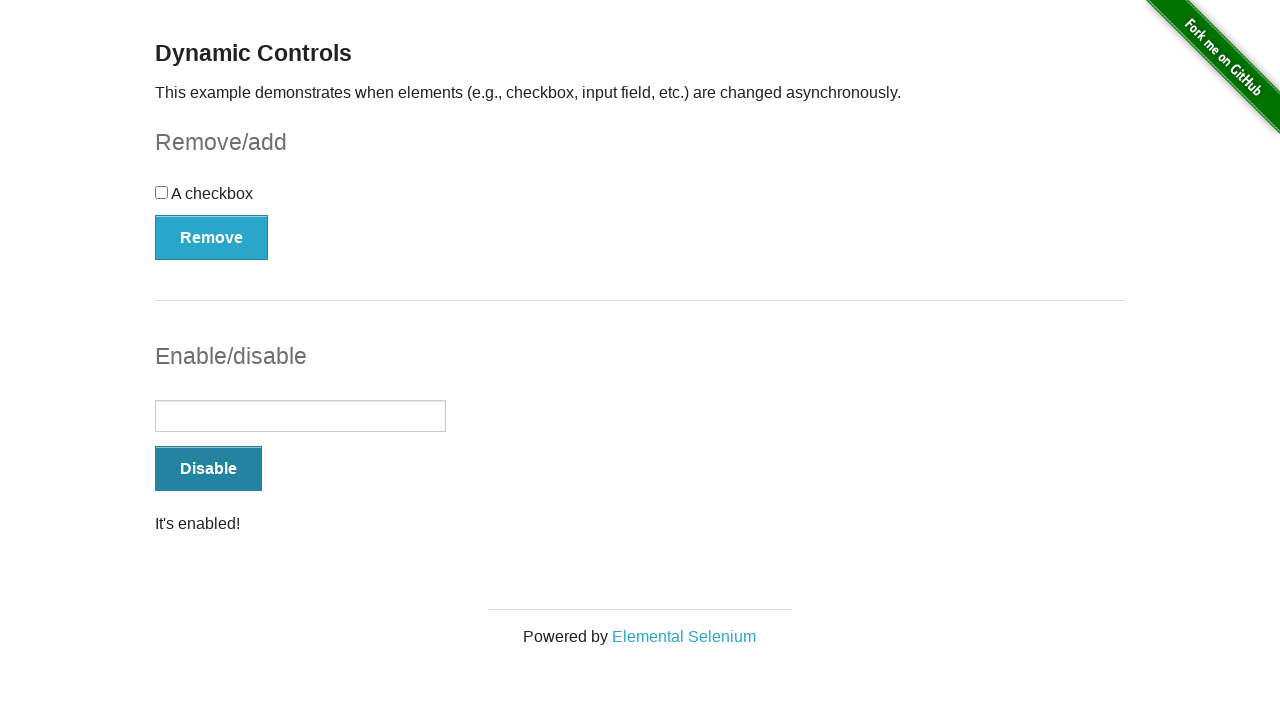

Verified message text is 'It's enabled!'
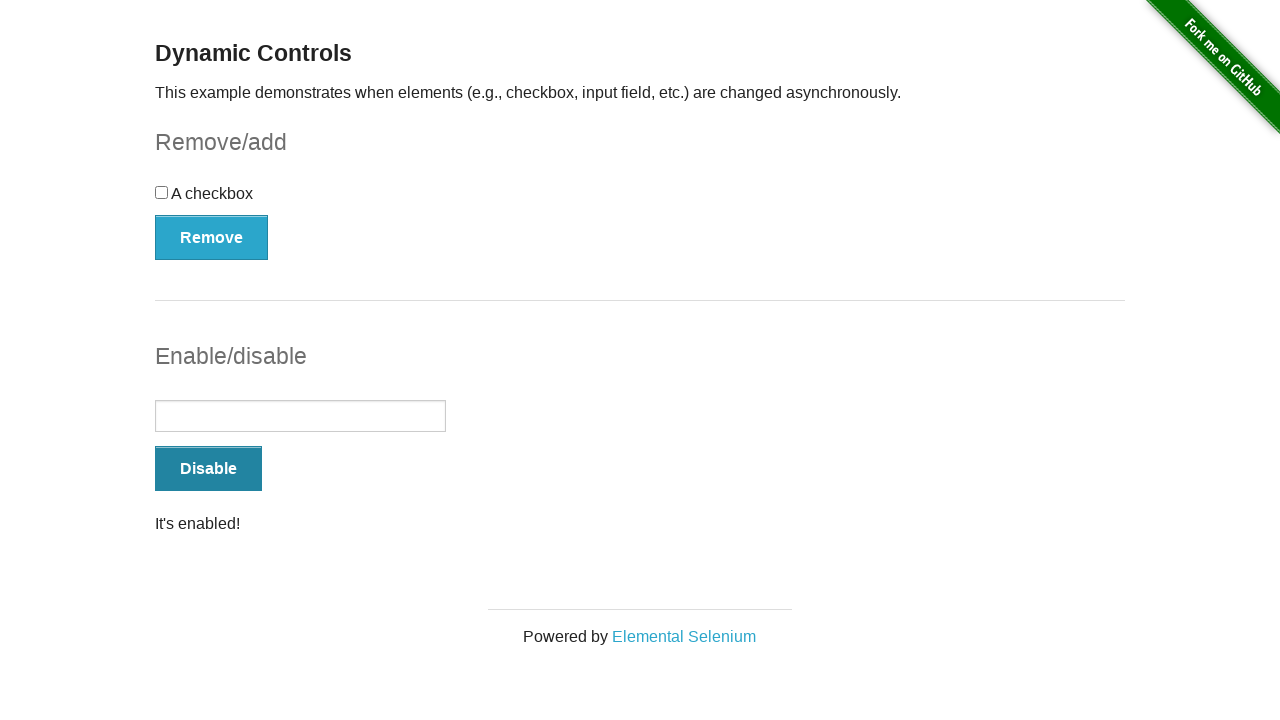

Located the textbox element
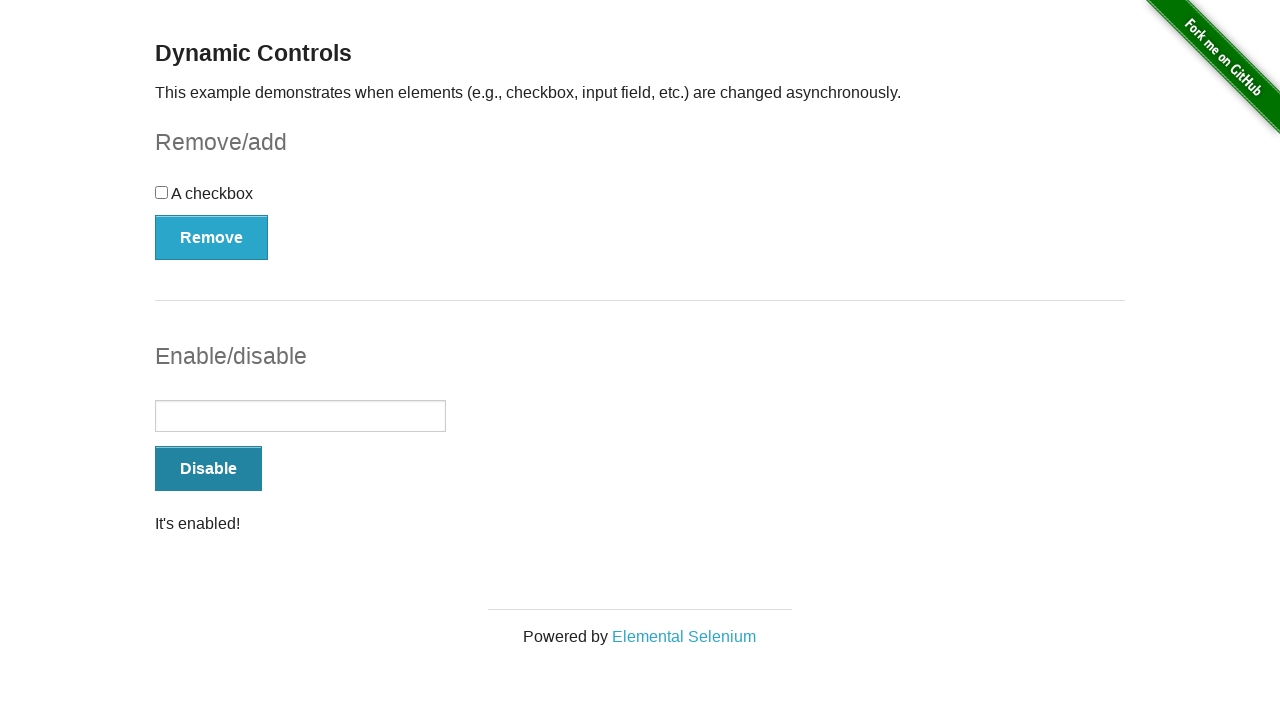

Verified textbox is enabled
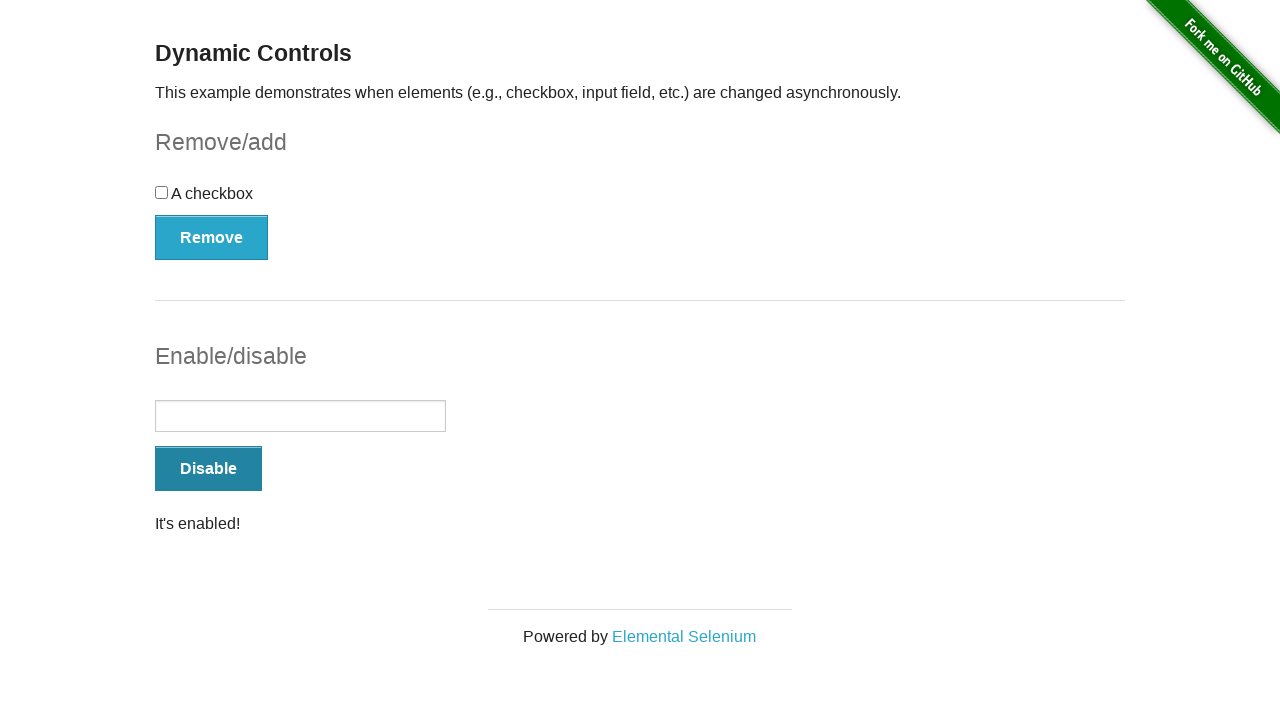

Clicked the Disable button at (208, 469) on xpath=//button[.='Disable']
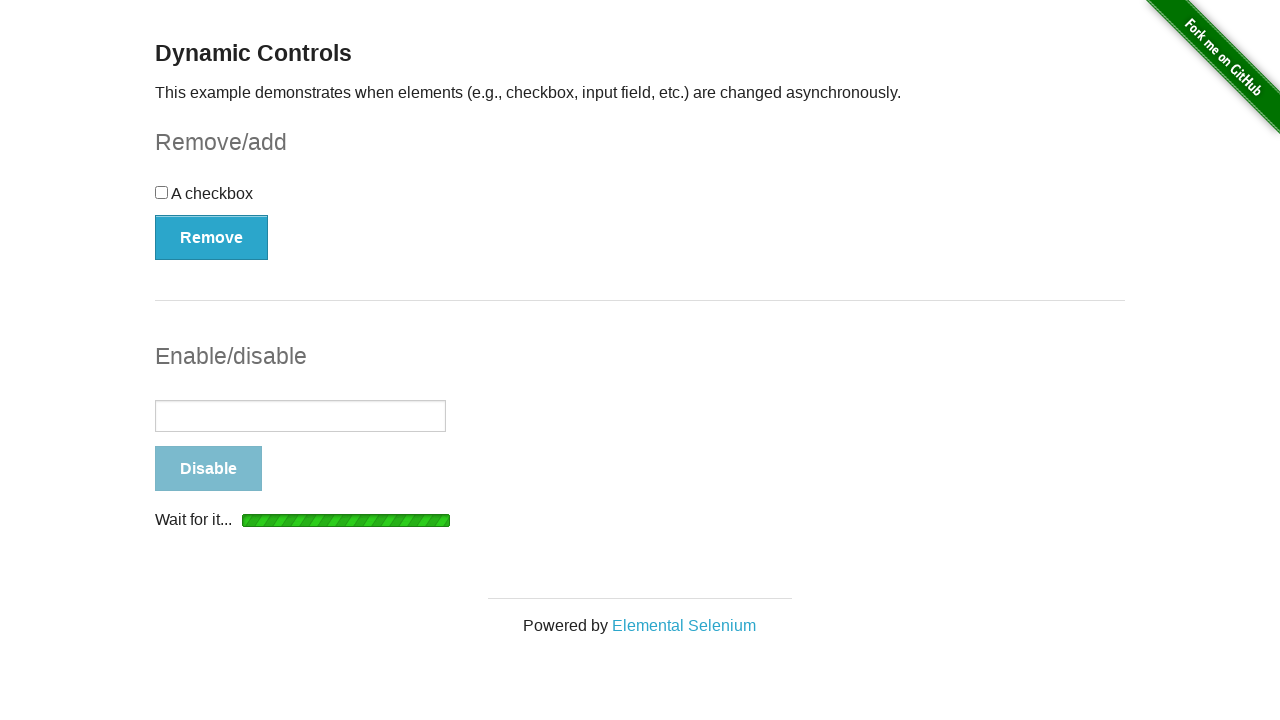

Waited for disabled message to appear
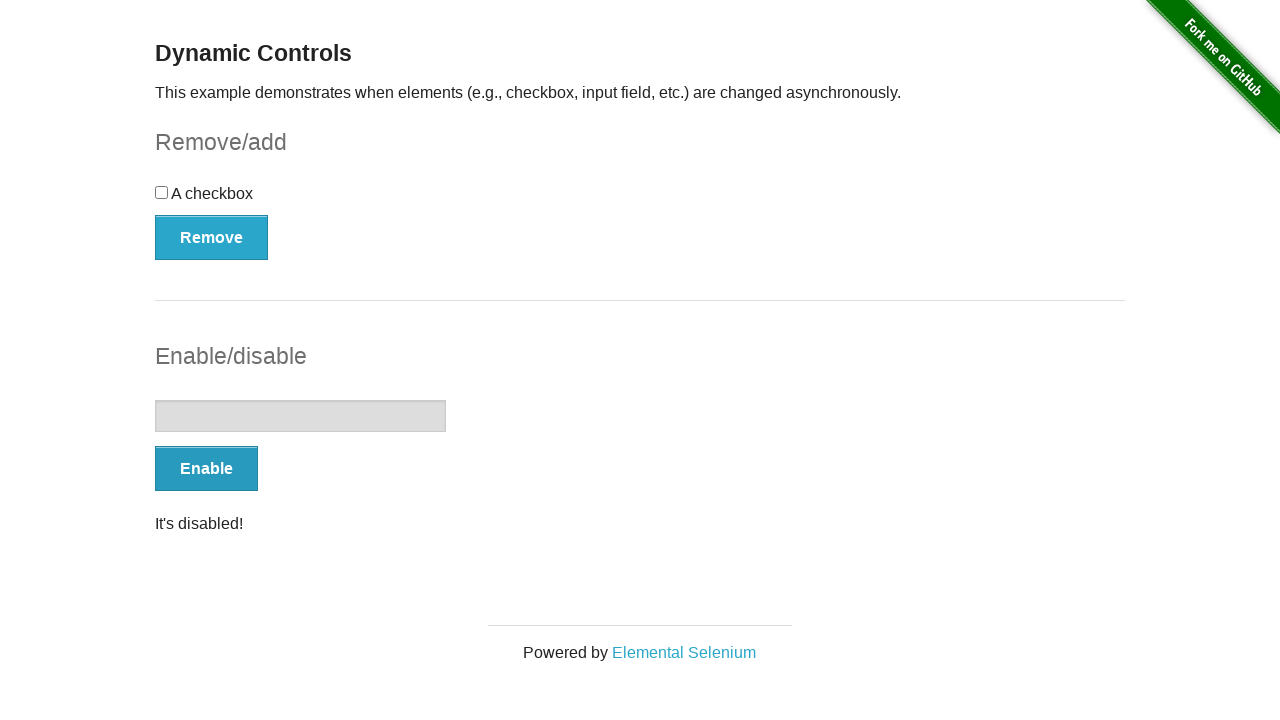

Located the message element again
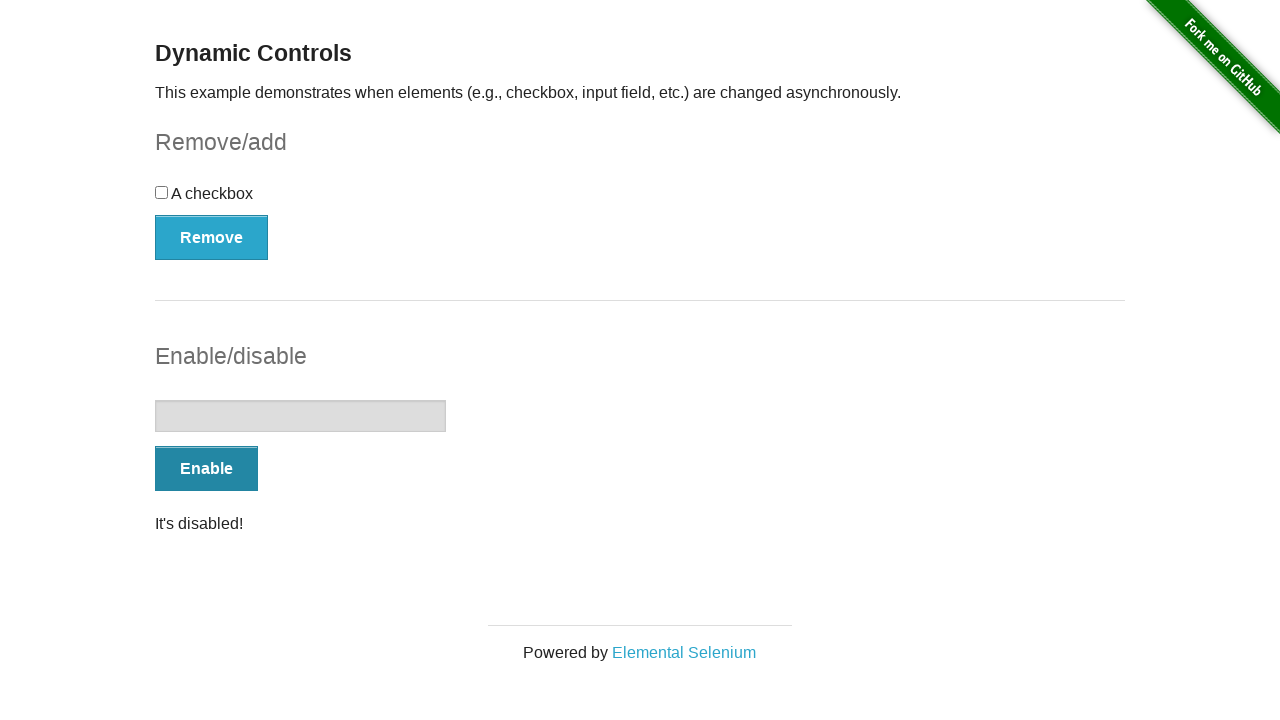

Verified message text is 'It's disabled!'
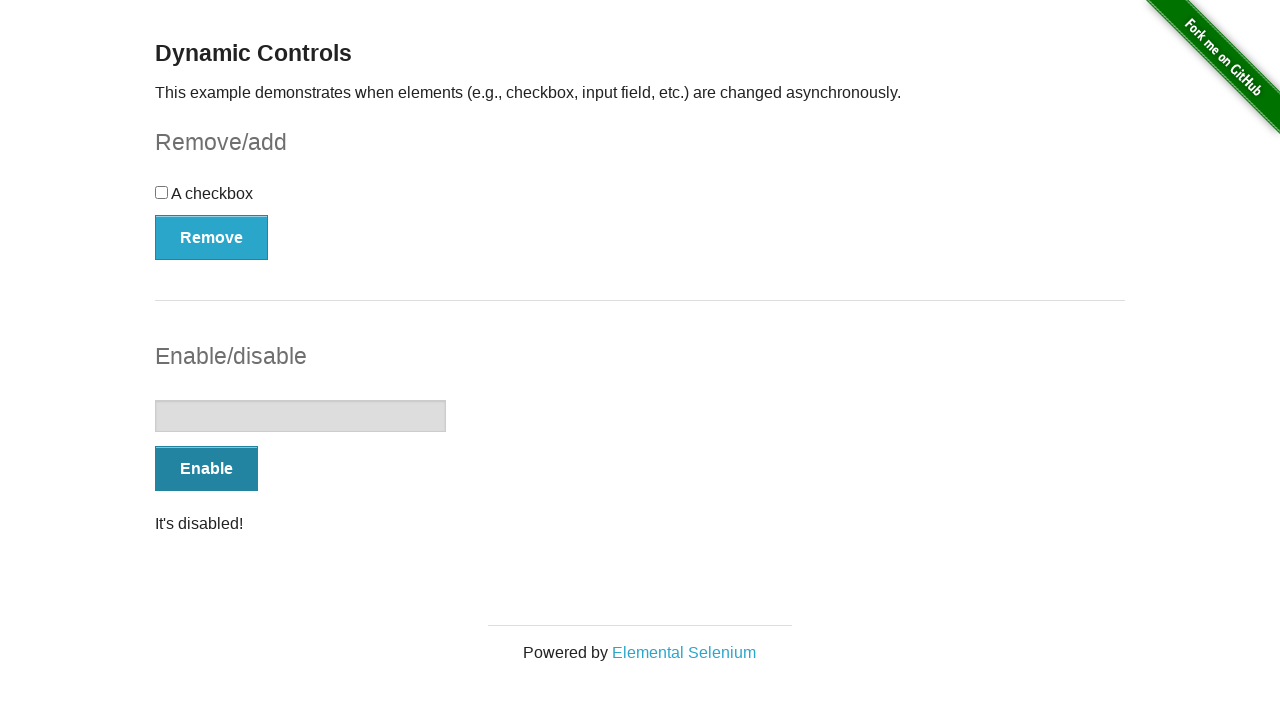

Verified textbox is disabled
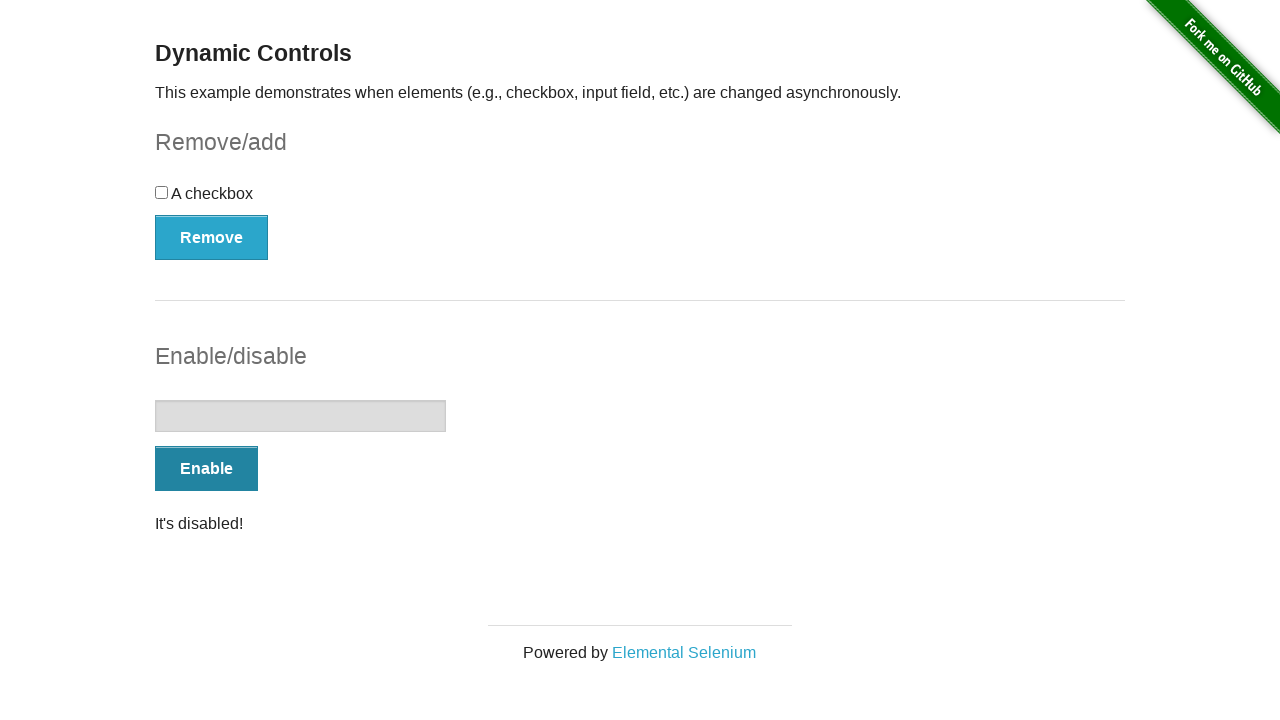

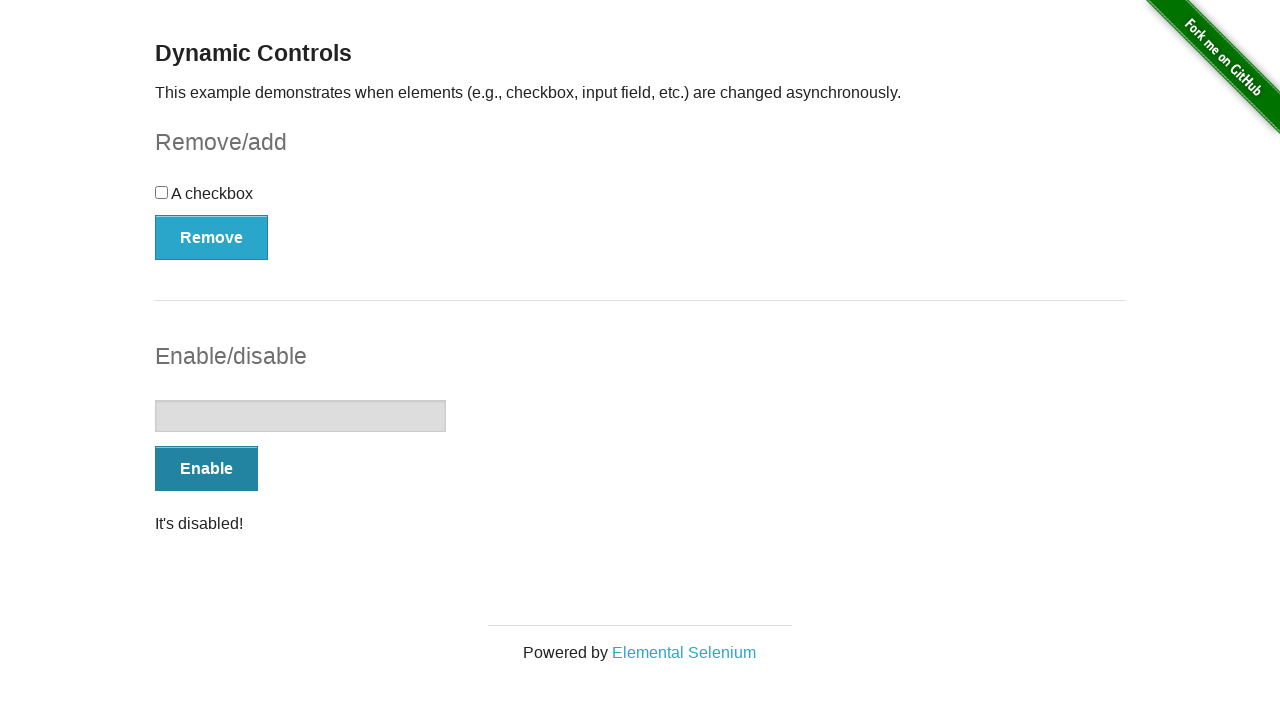